Tests the search functionality on a product offers page by searching for "Rice" and filtering the results

Starting URL: https://rahulshettyacademy.com/seleniumPractise/#/offers

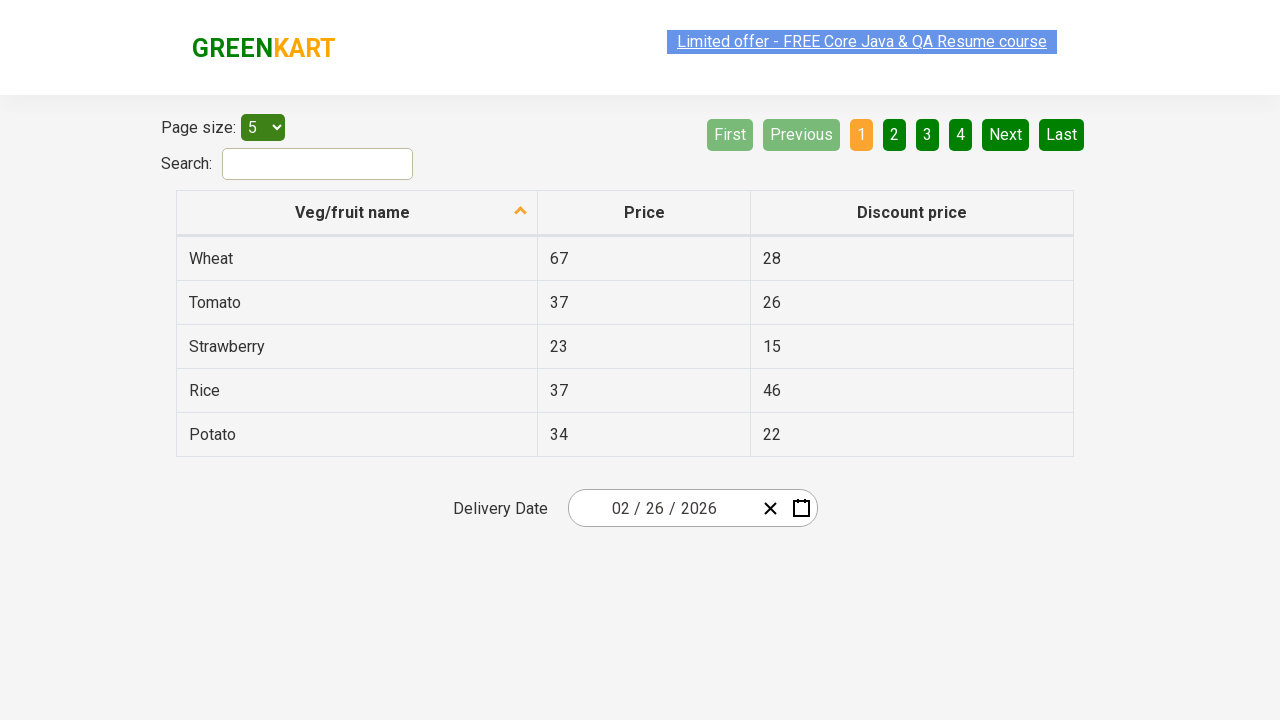

Filled search field with 'Rice' on #search-field
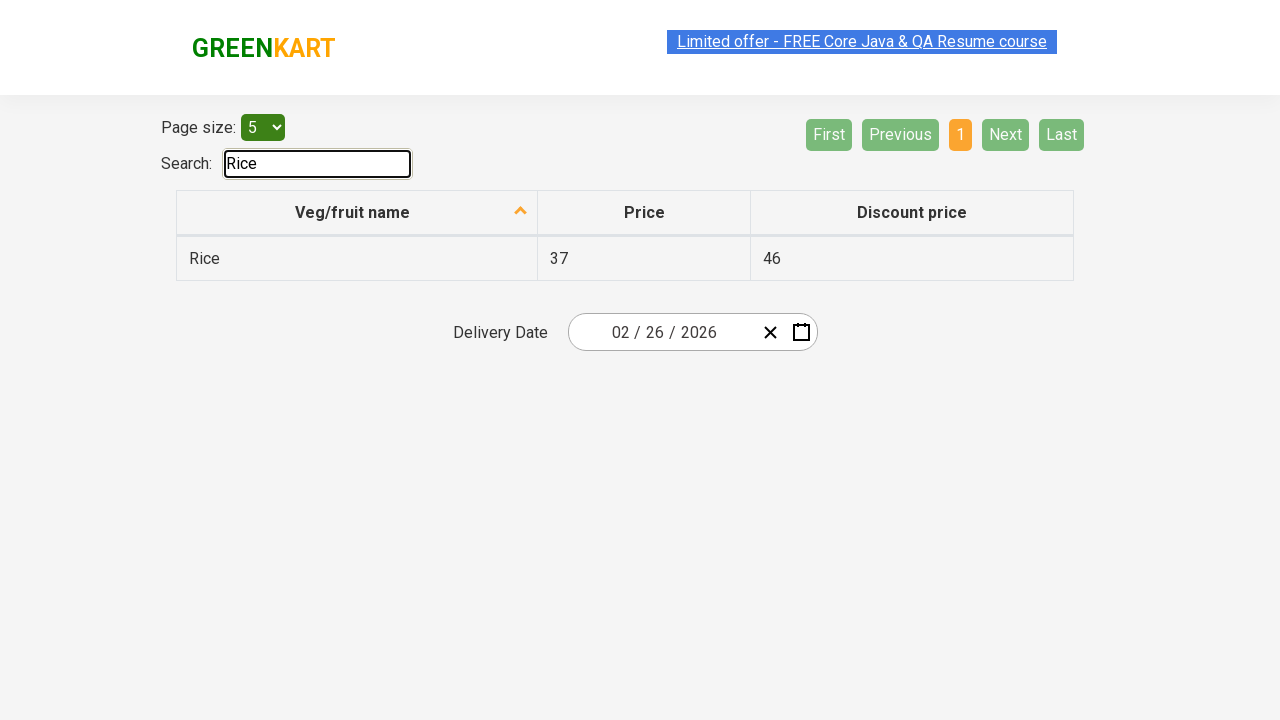

Waited 1000ms for filtered results to appear
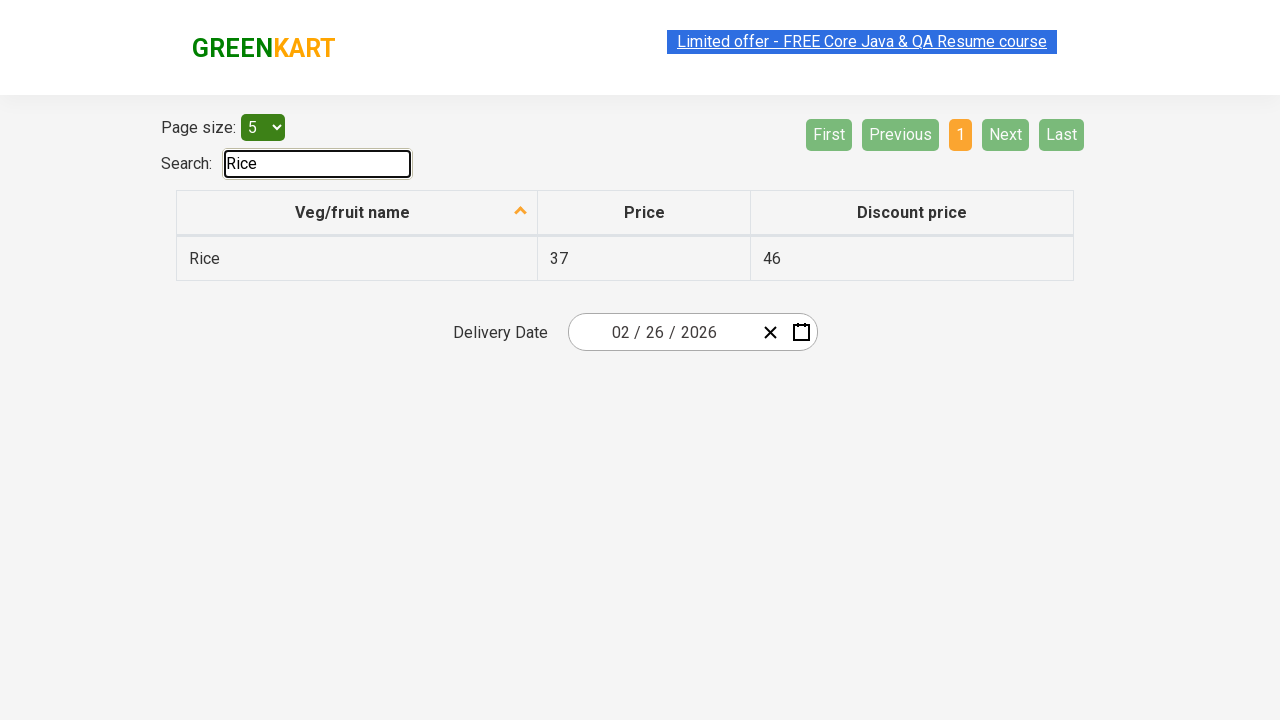

Verified filtered results are present on the page
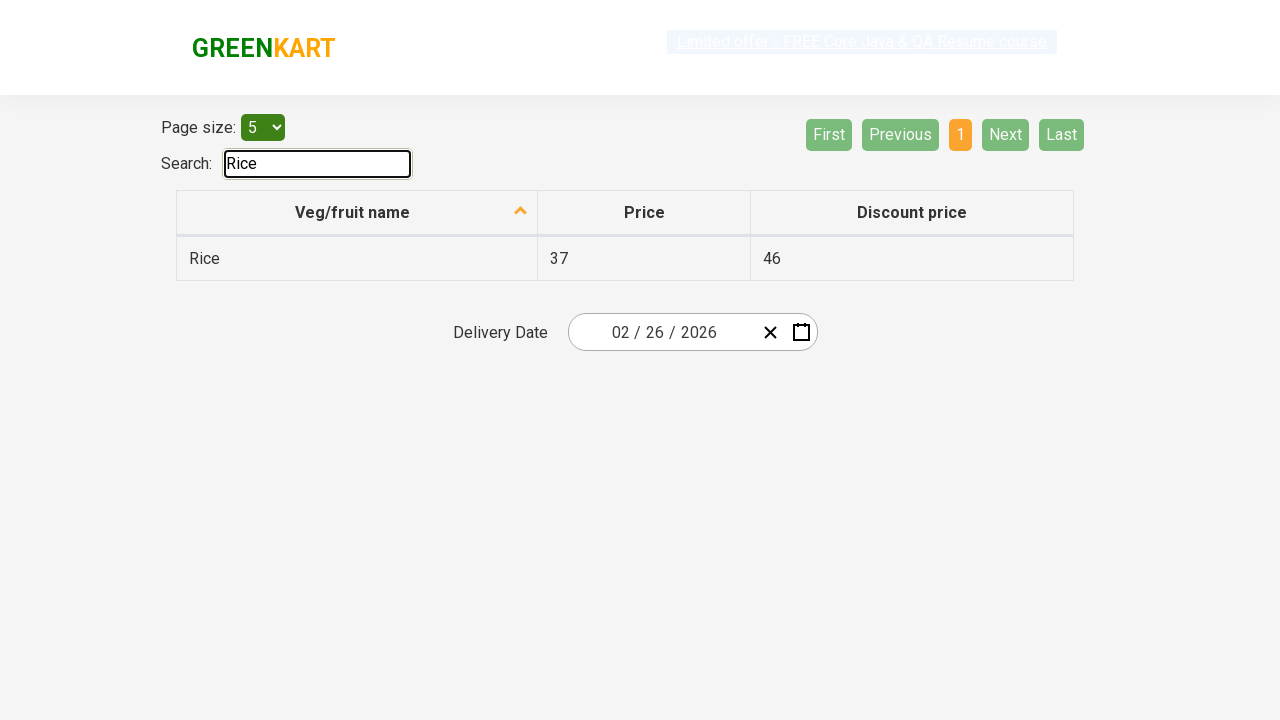

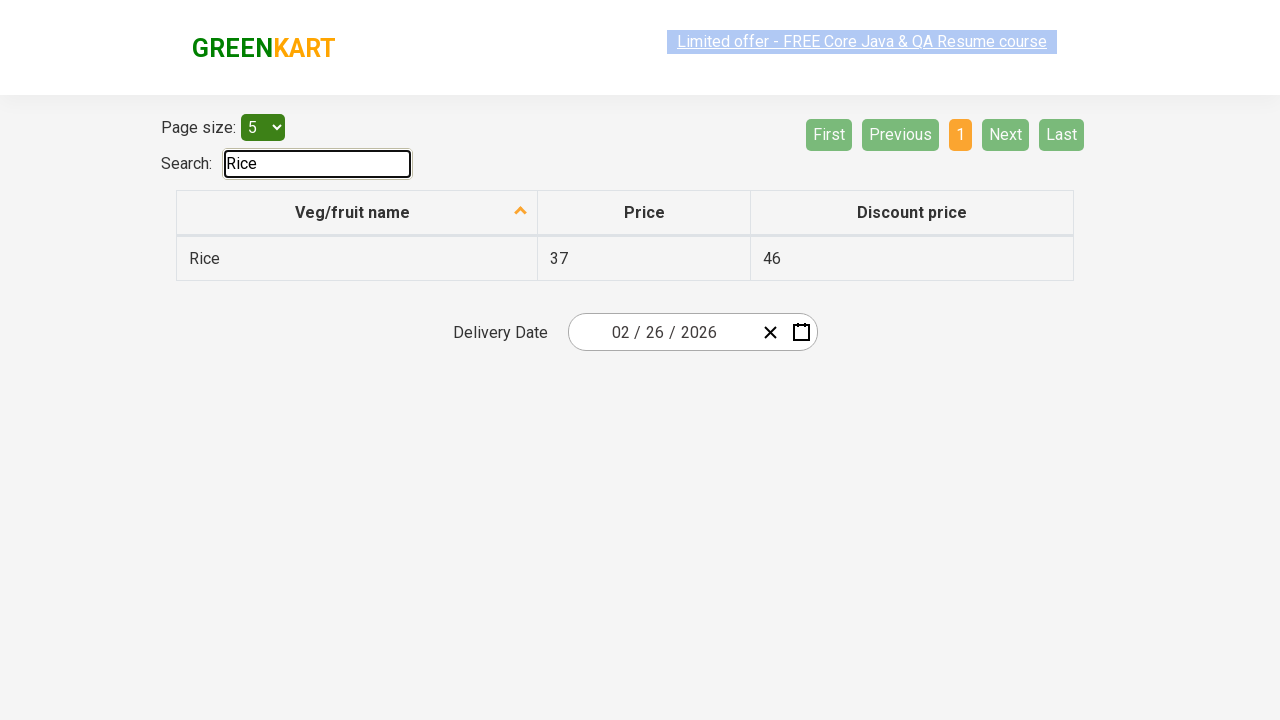